Checks if the Get Started button is displayed on the WebdriverIO homepage

Starting URL: https://webdriver.io

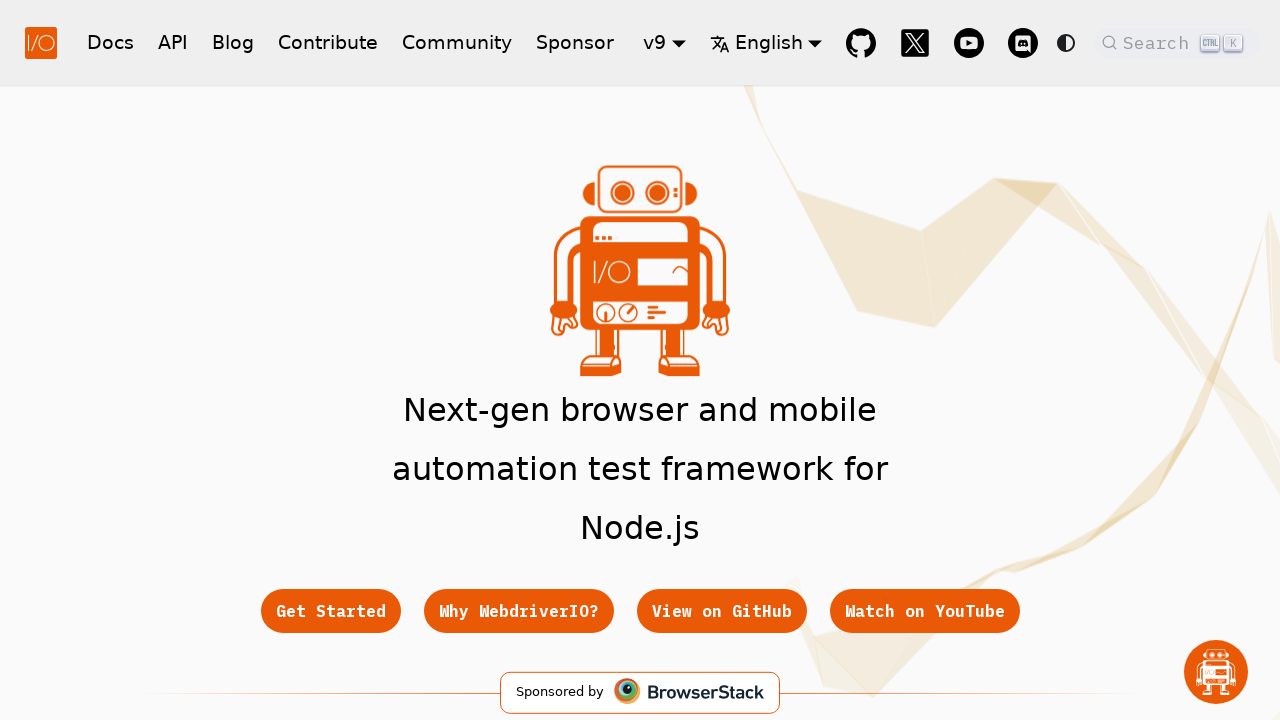

Navigated to WebdriverIO homepage
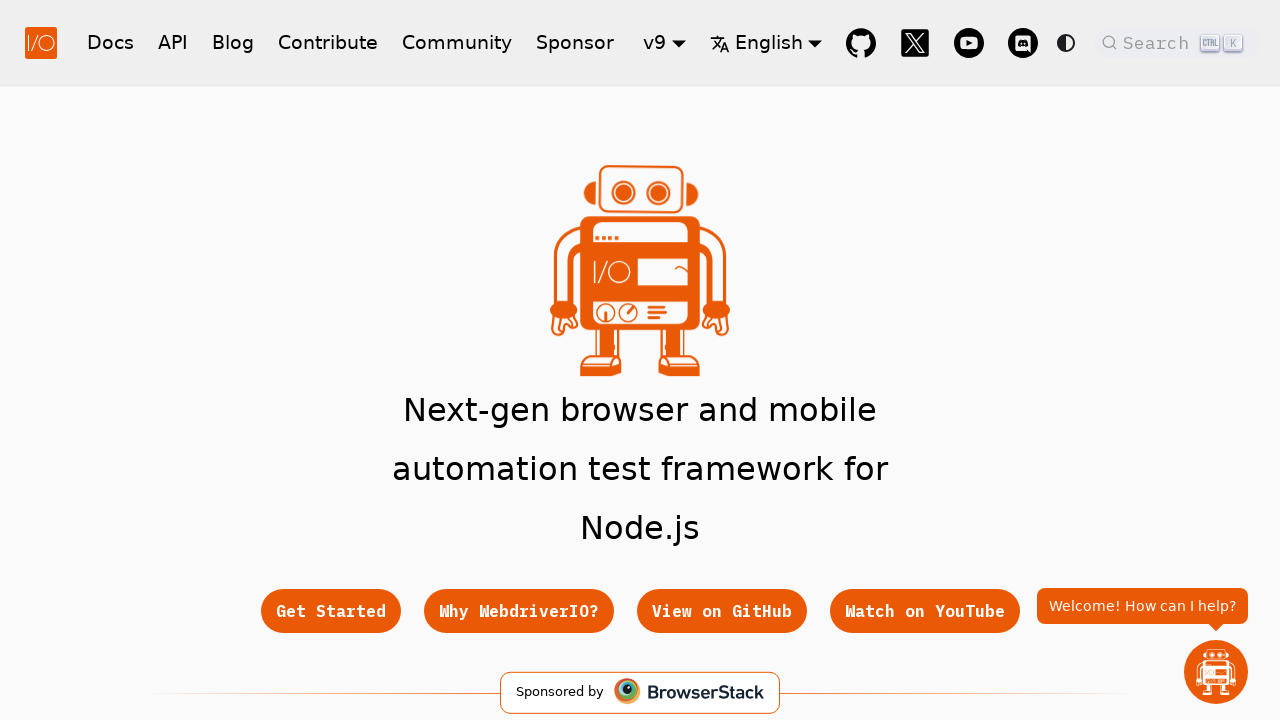

Get Started button is visible on the page
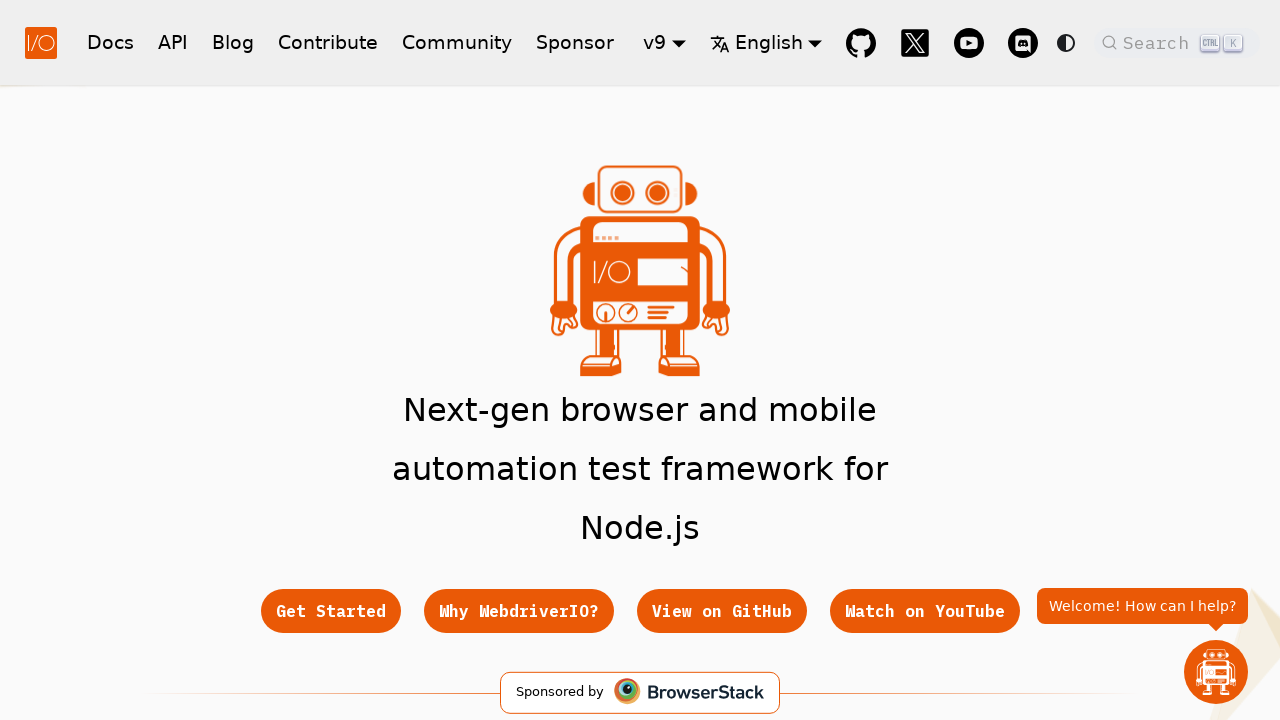

Verified Get Started button is displayed
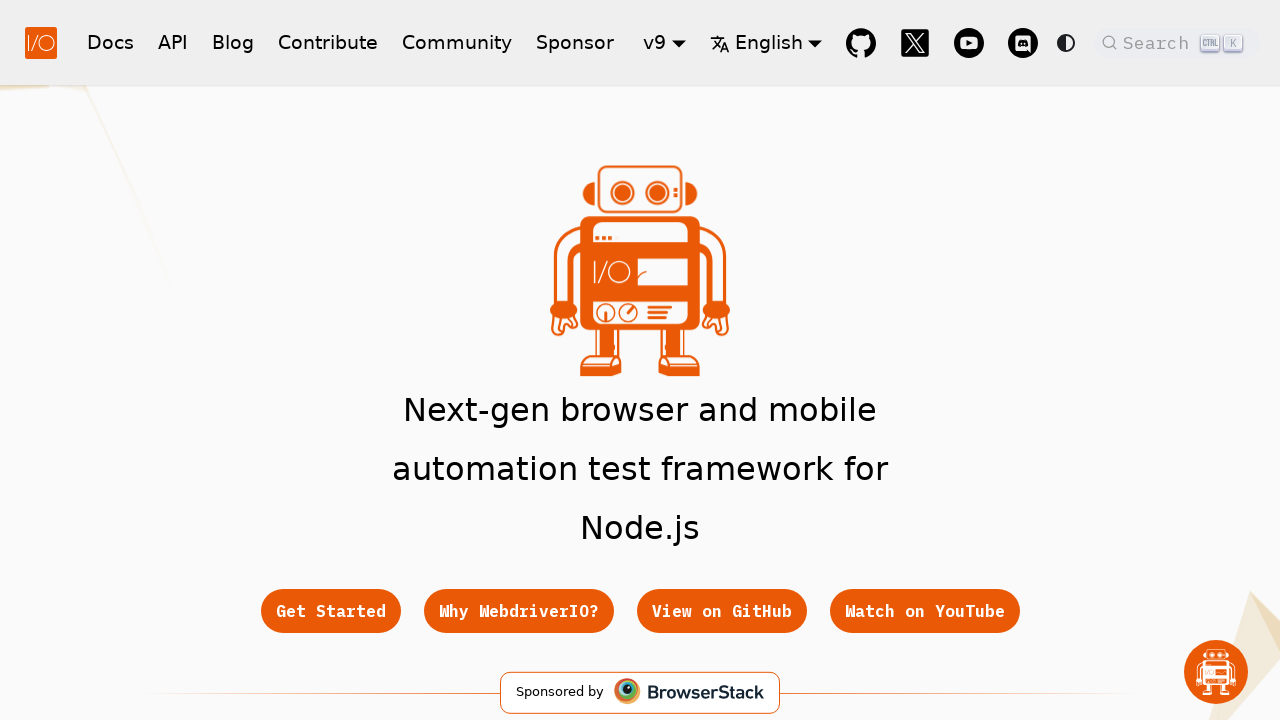

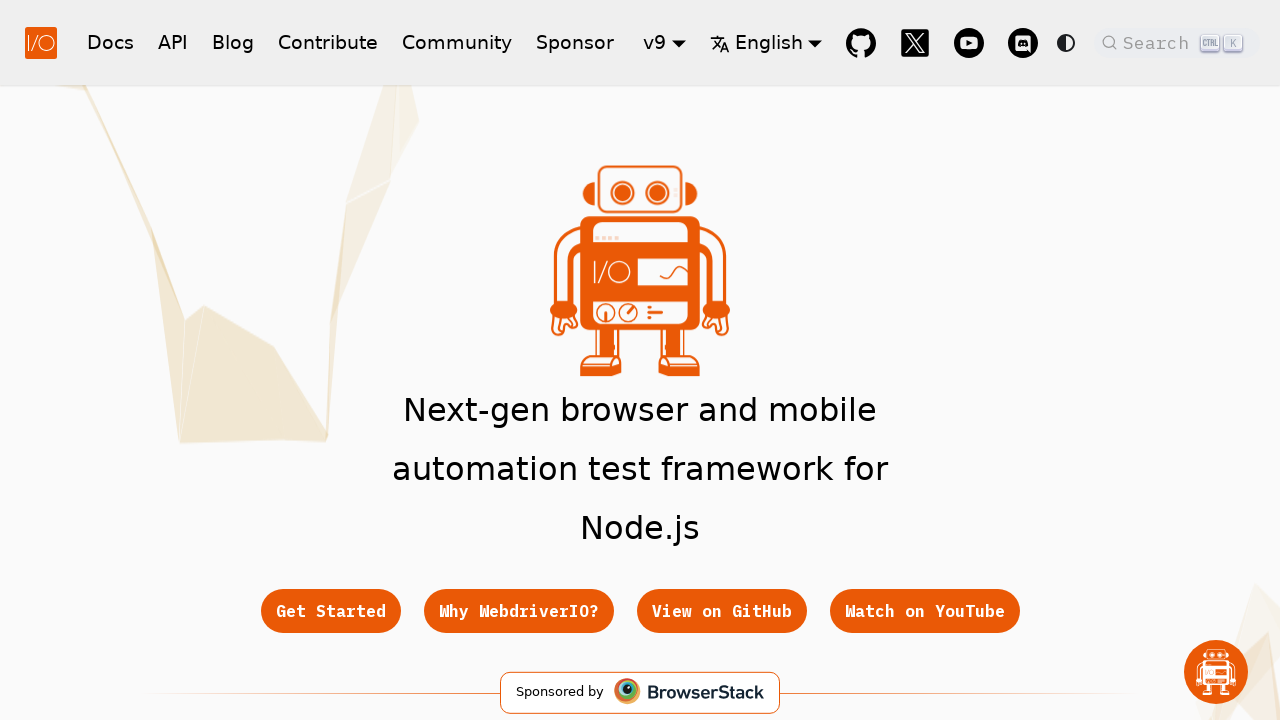